Tests accepting a simple JavaScript alert and verifies the success message

Starting URL: https://the-internet.herokuapp.com/javascript_alerts

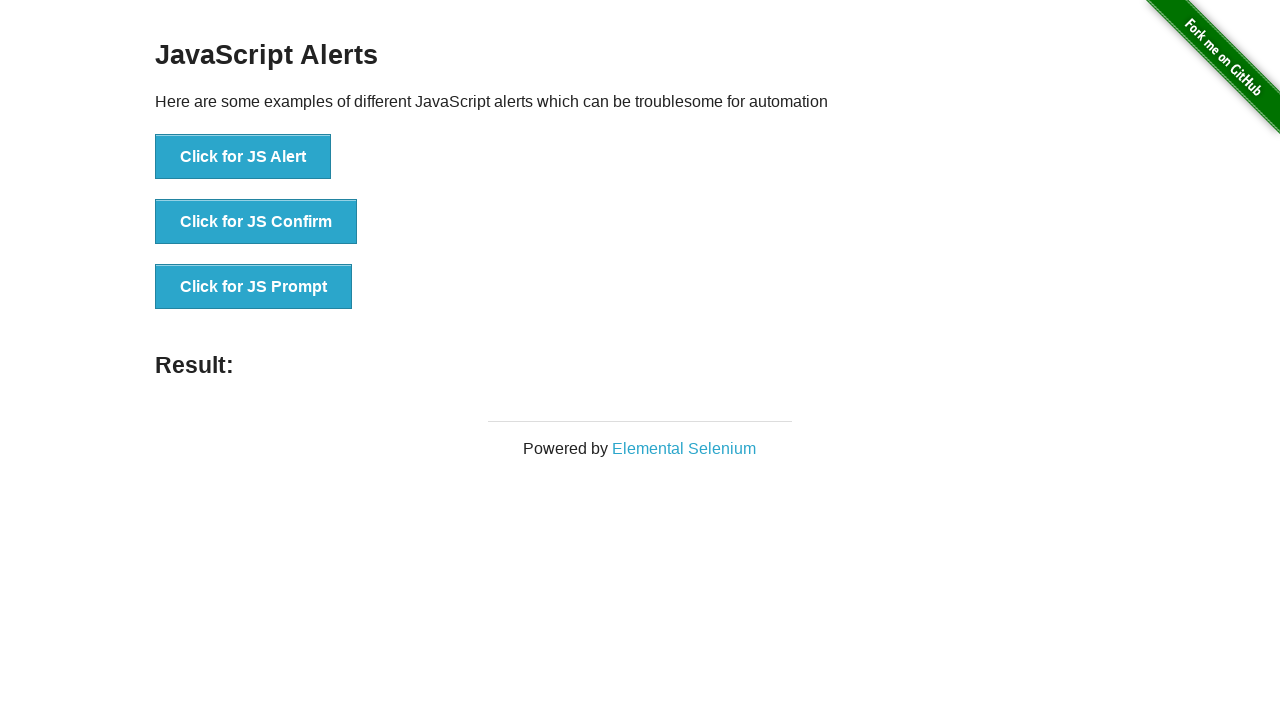

Clicked button to trigger simple alert at (243, 157) on [onclick='jsAlert()']
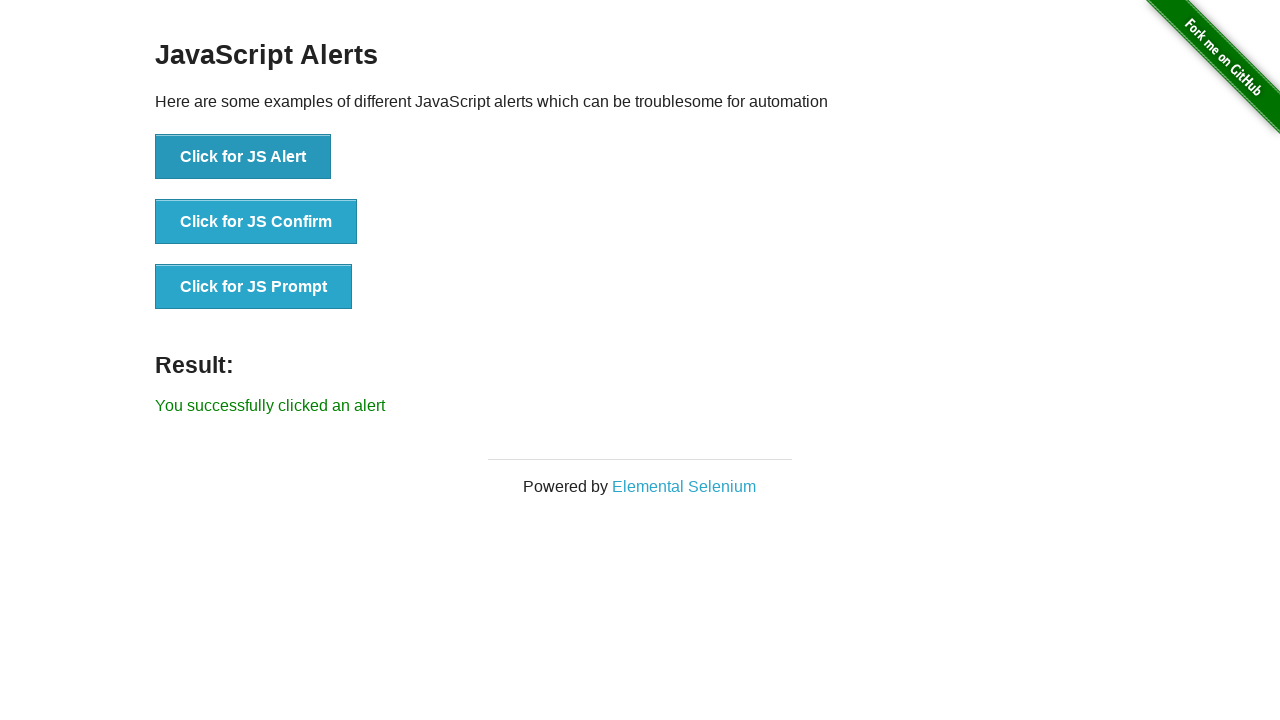

Set up dialog handler to accept alerts
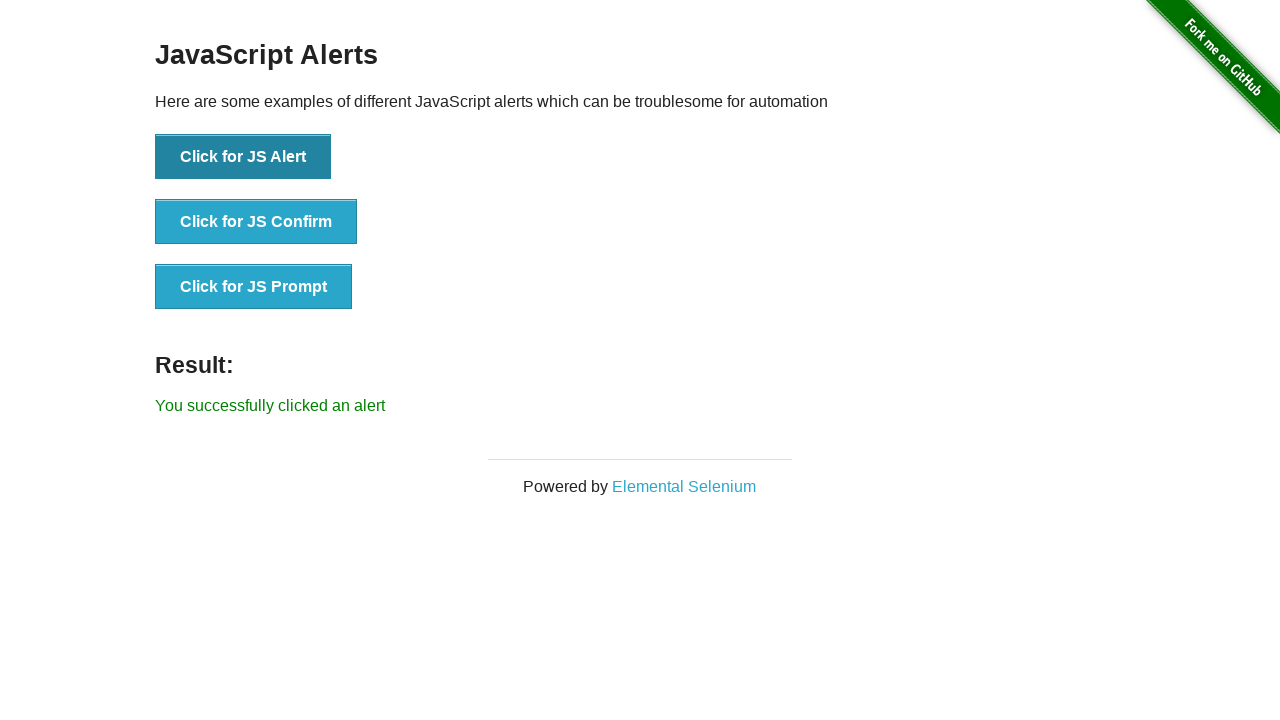

Executed jsAlert() function to trigger alert
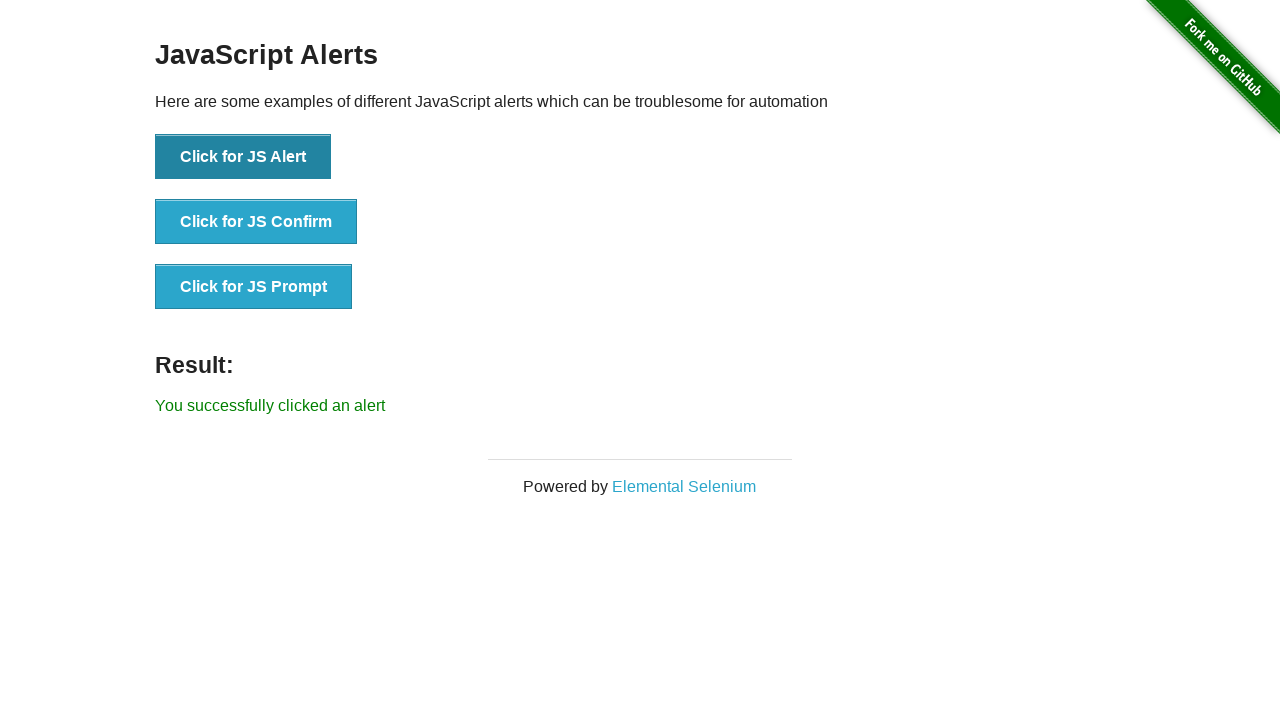

Verified success message 'You successfully clicked an alert' is displayed
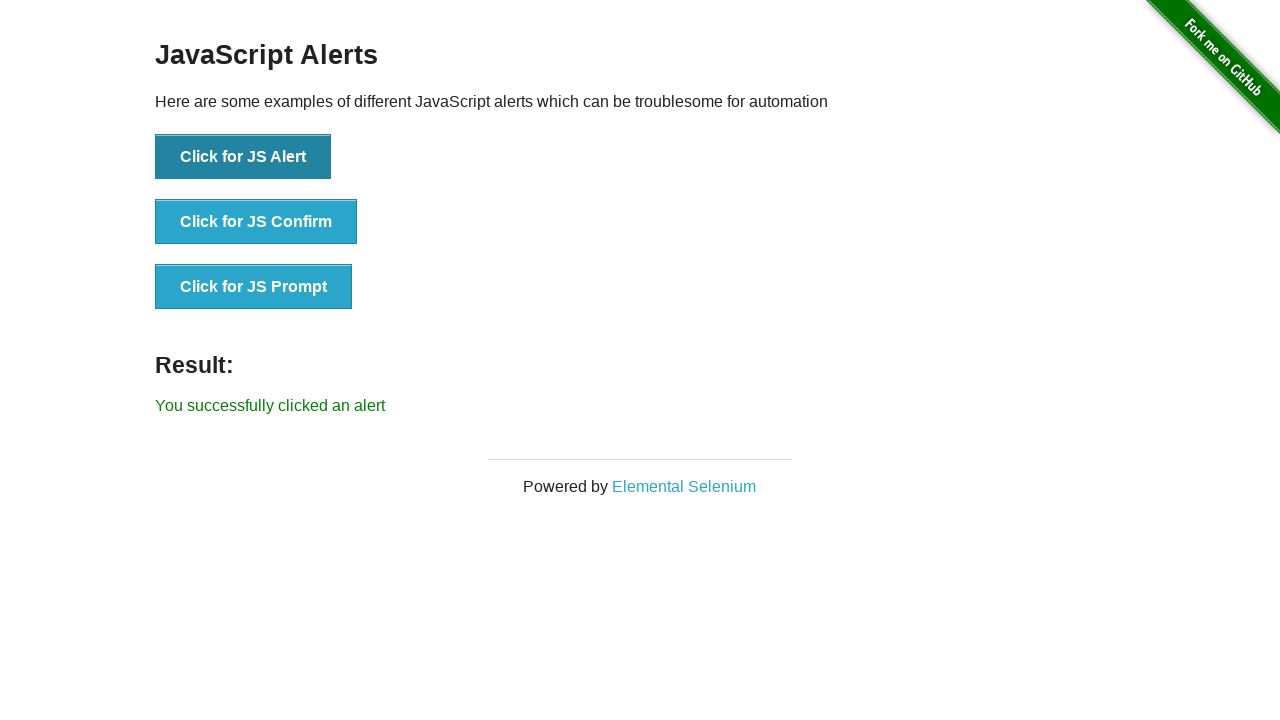

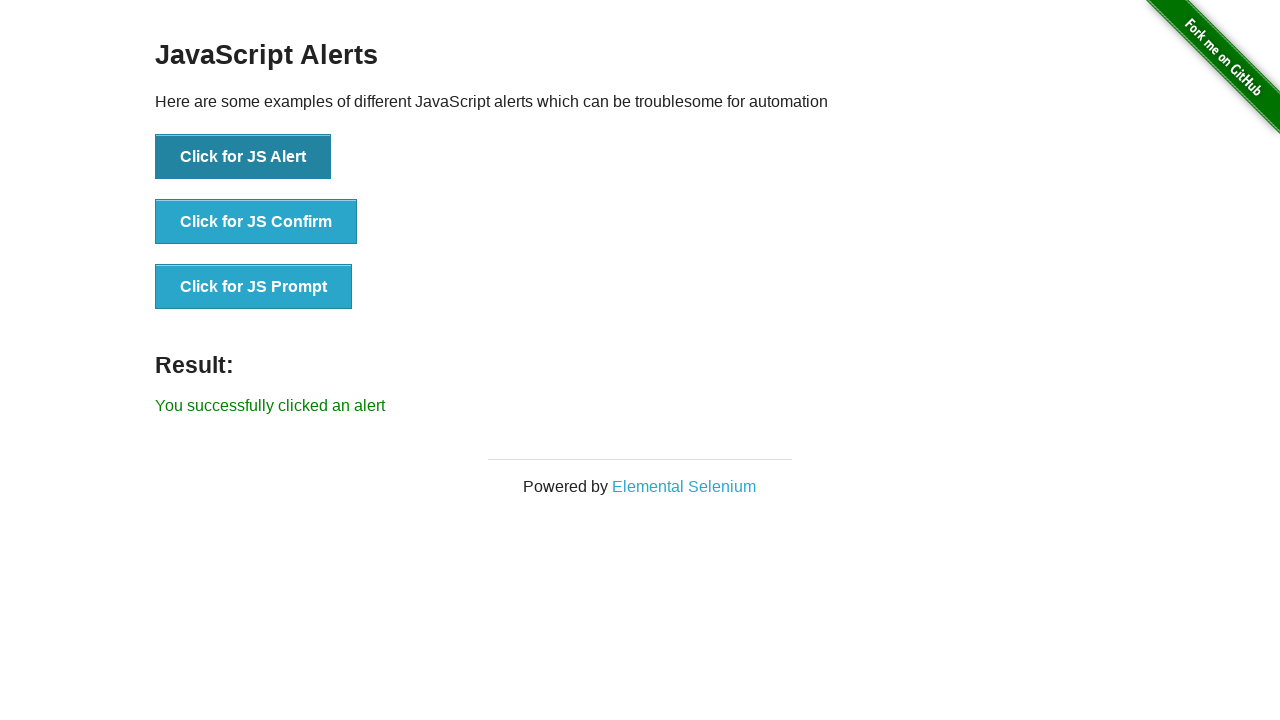